Tests dynamic content loading by clicking Start button and explicitly waiting for the Hello World text to become visible

Starting URL: http://the-internet.herokuapp.com/dynamic_loading/2

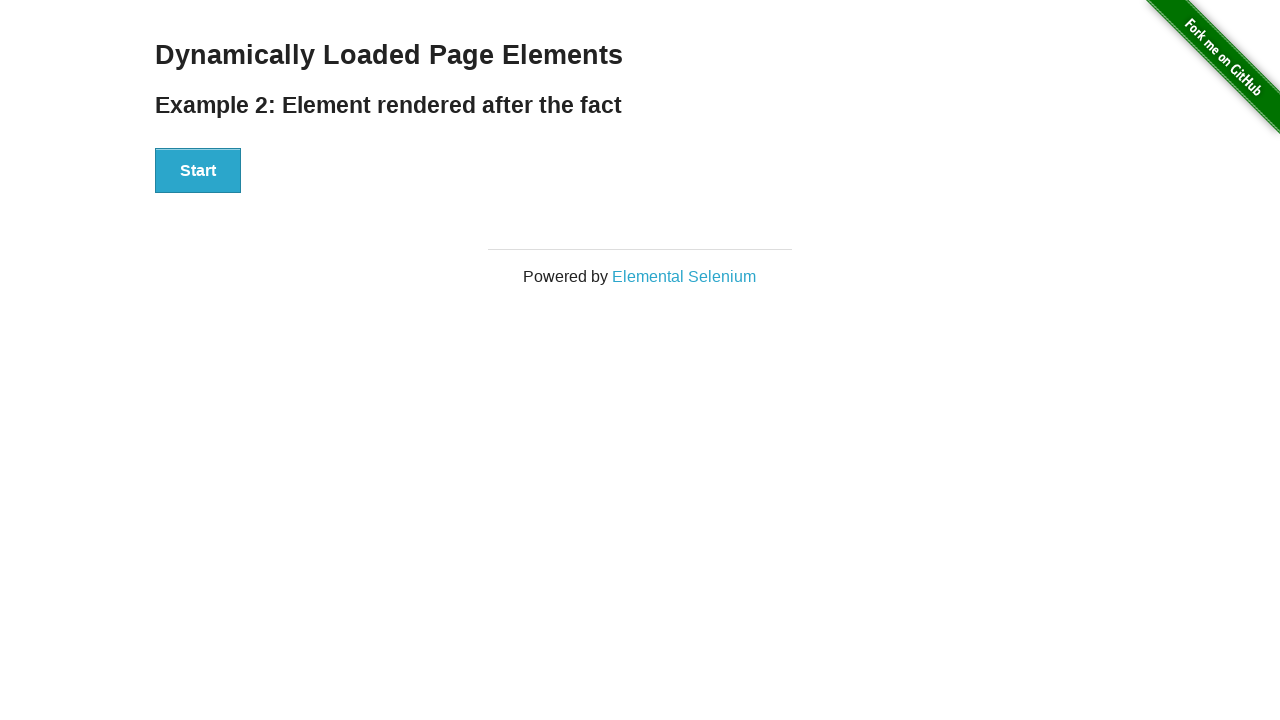

Clicked Start button to initiate dynamic content loading at (198, 171) on xpath=//button[text()='Start']
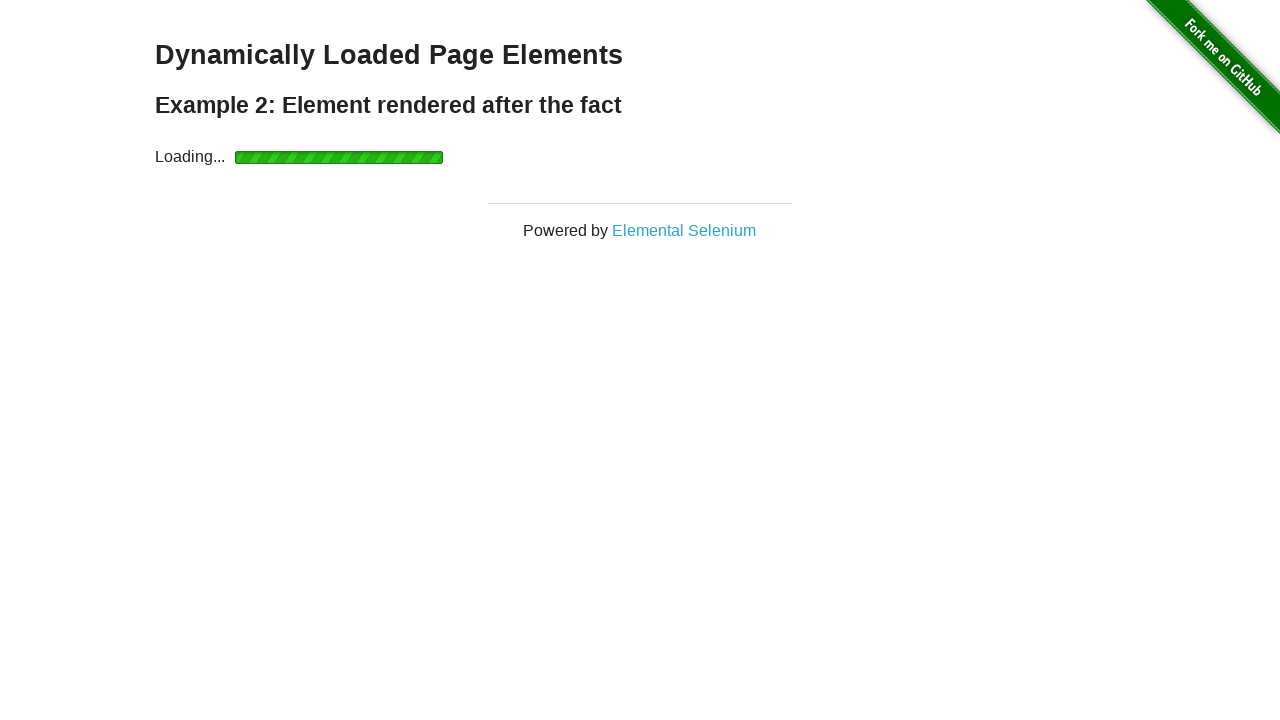

Hello World text became visible after dynamic content loaded
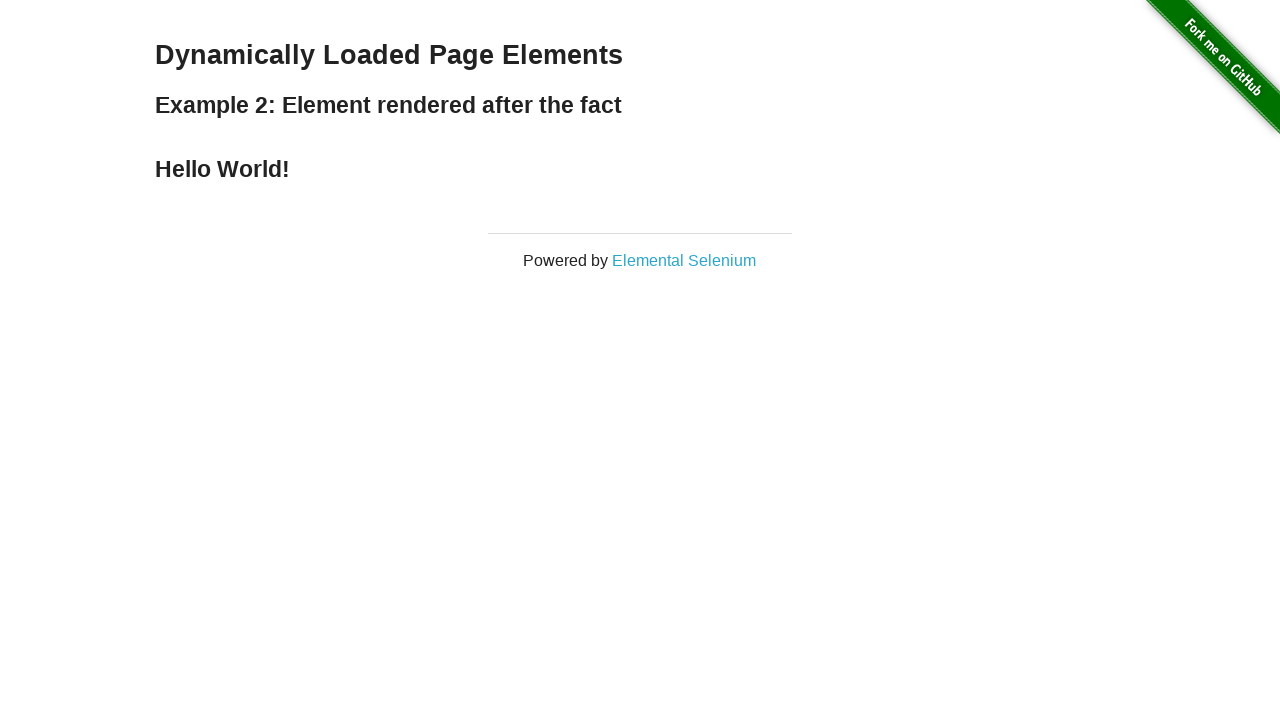

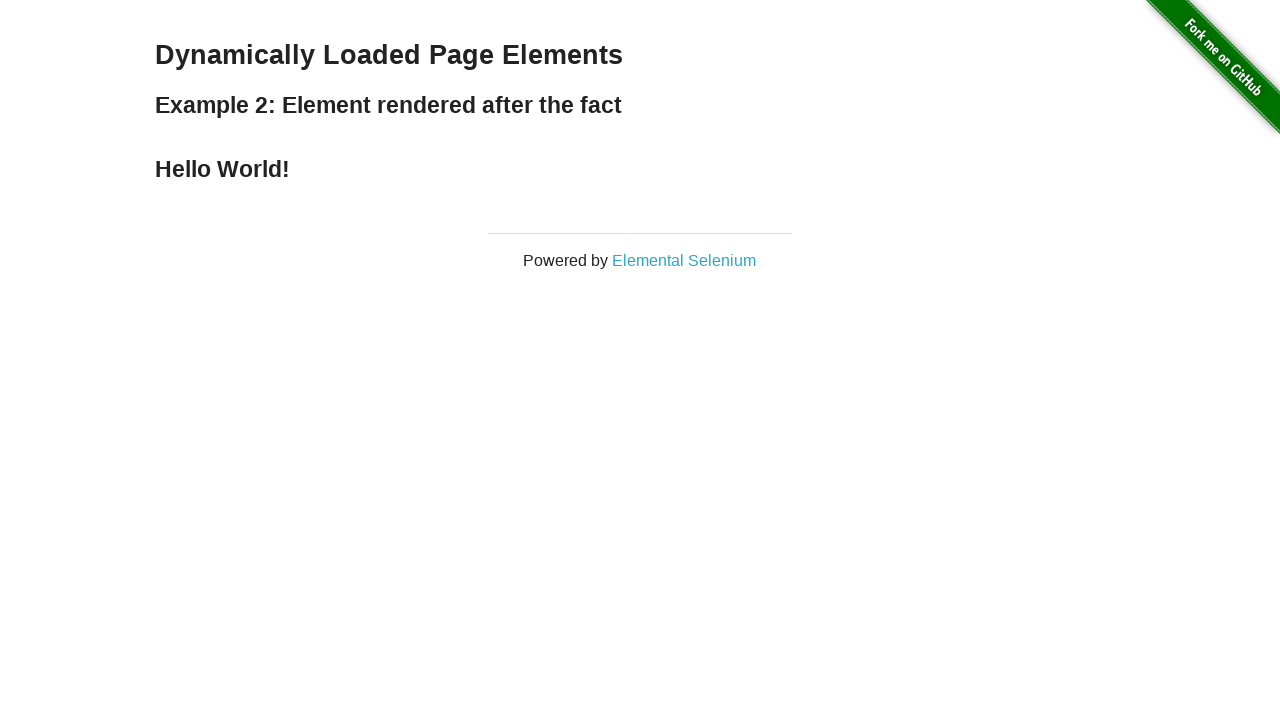